Navigates to the RedBus website homepage and waits for it to load

Starting URL: https://www.redbus.in

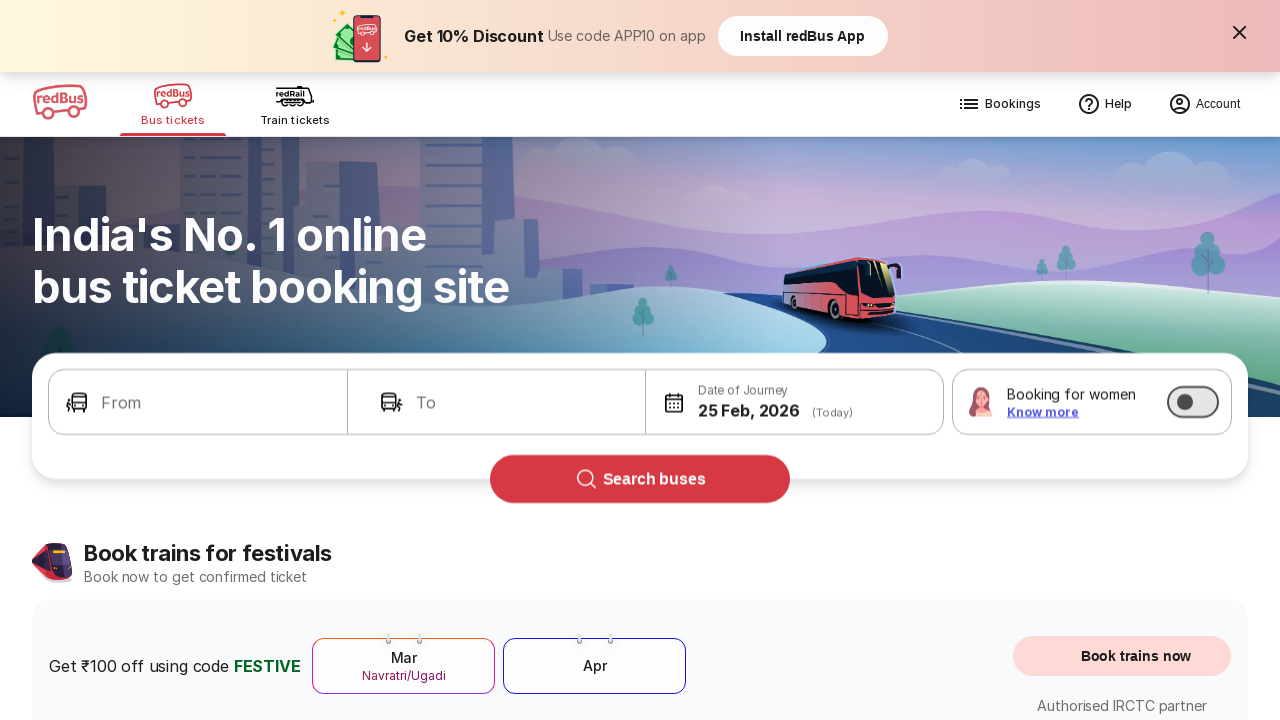

Navigated to RedBus homepage
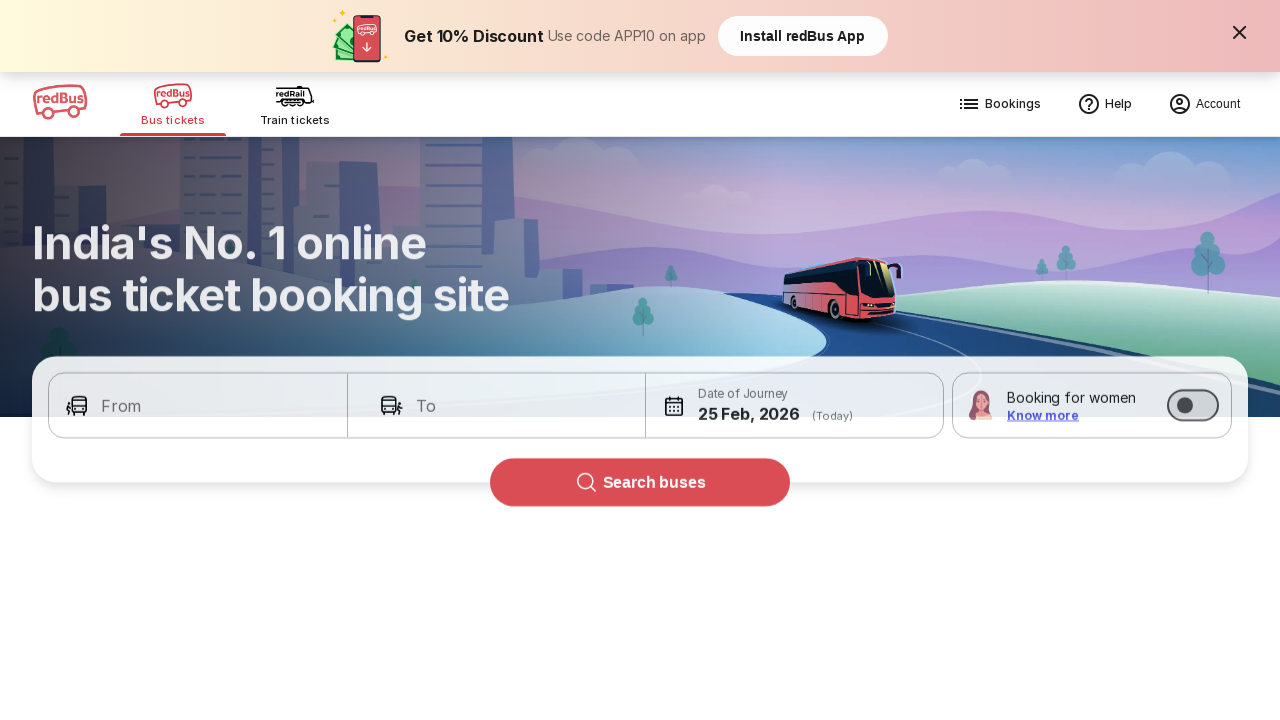

RedBus homepage fully loaded with networkidle state
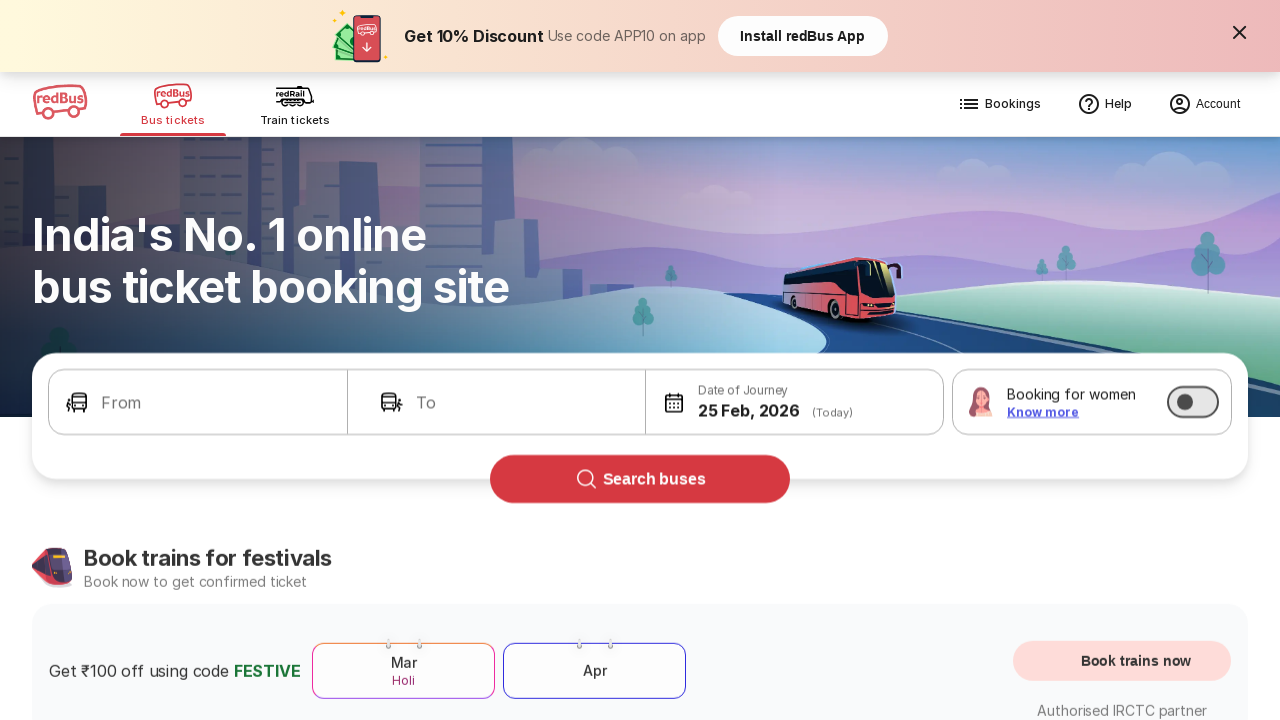

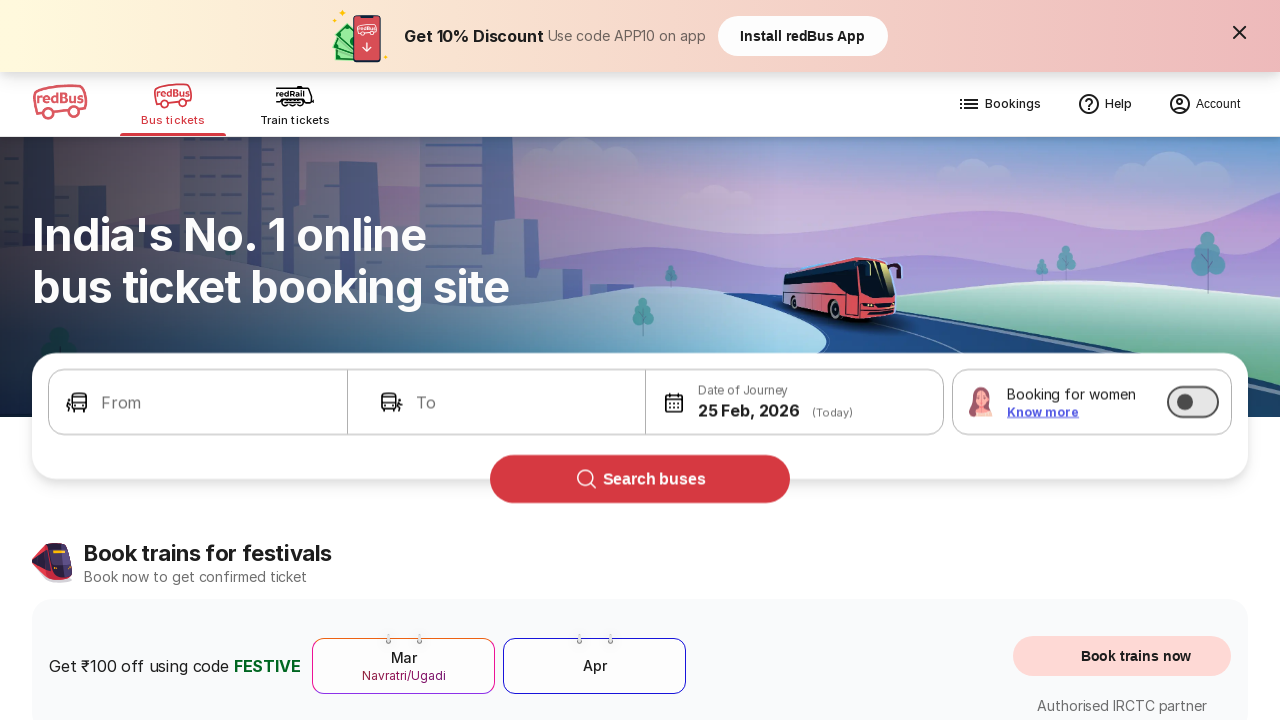